Tests navigation on demoqa.com by clicking on the Interactions section and then the Resizable link, verifying that the correct page loads.

Starting URL: https://demoqa.com/

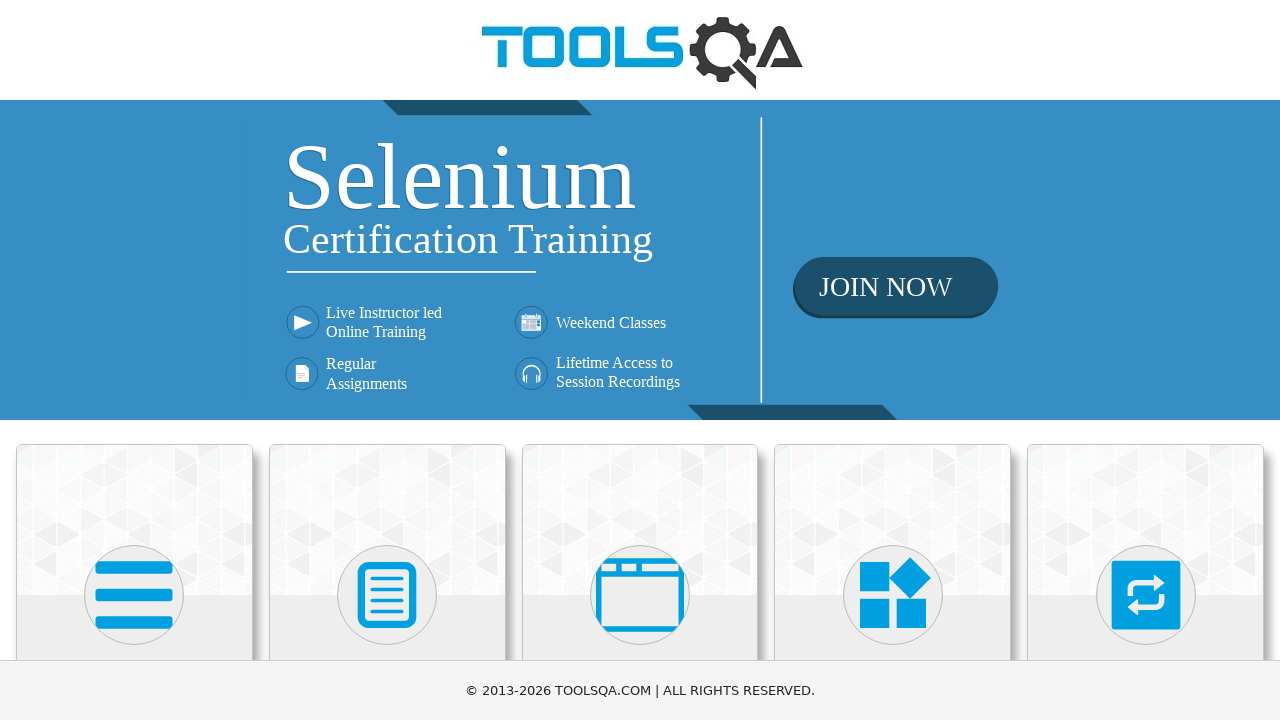

Scrolled down 500px to view Interactions card
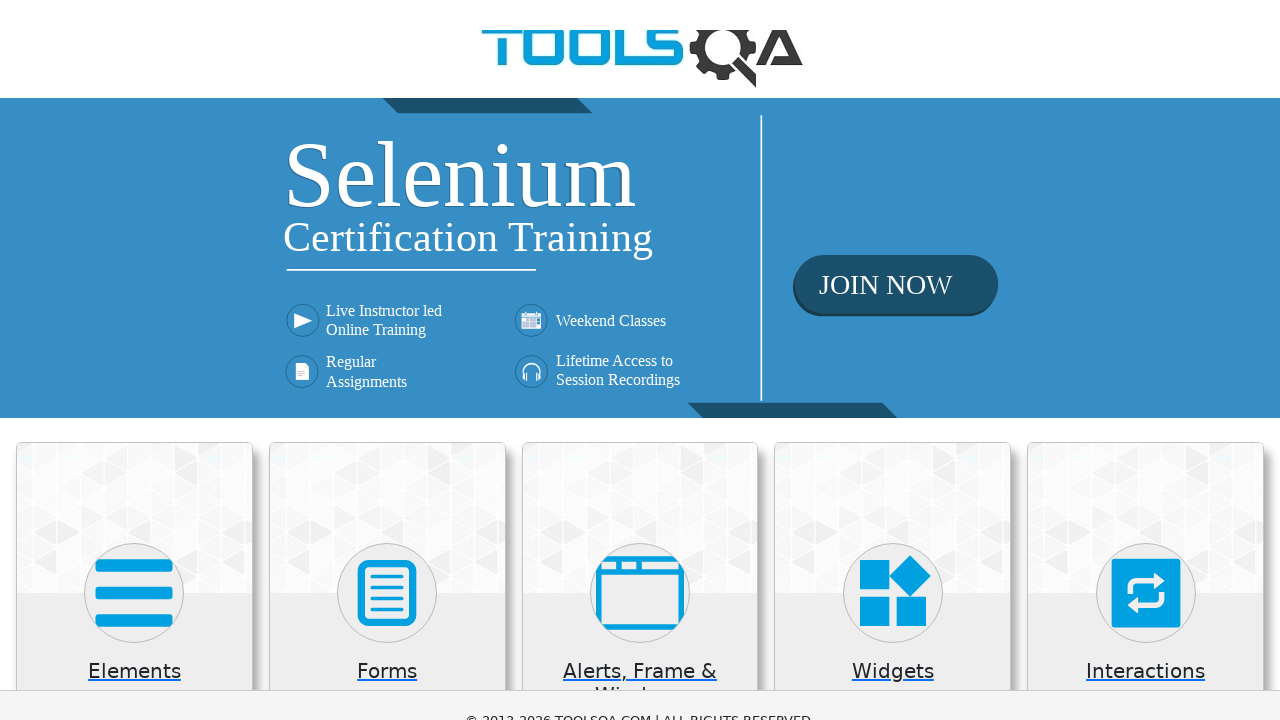

Clicked on Interactions card at (1146, 173) on xpath=//div/h5[text()='Interactions']
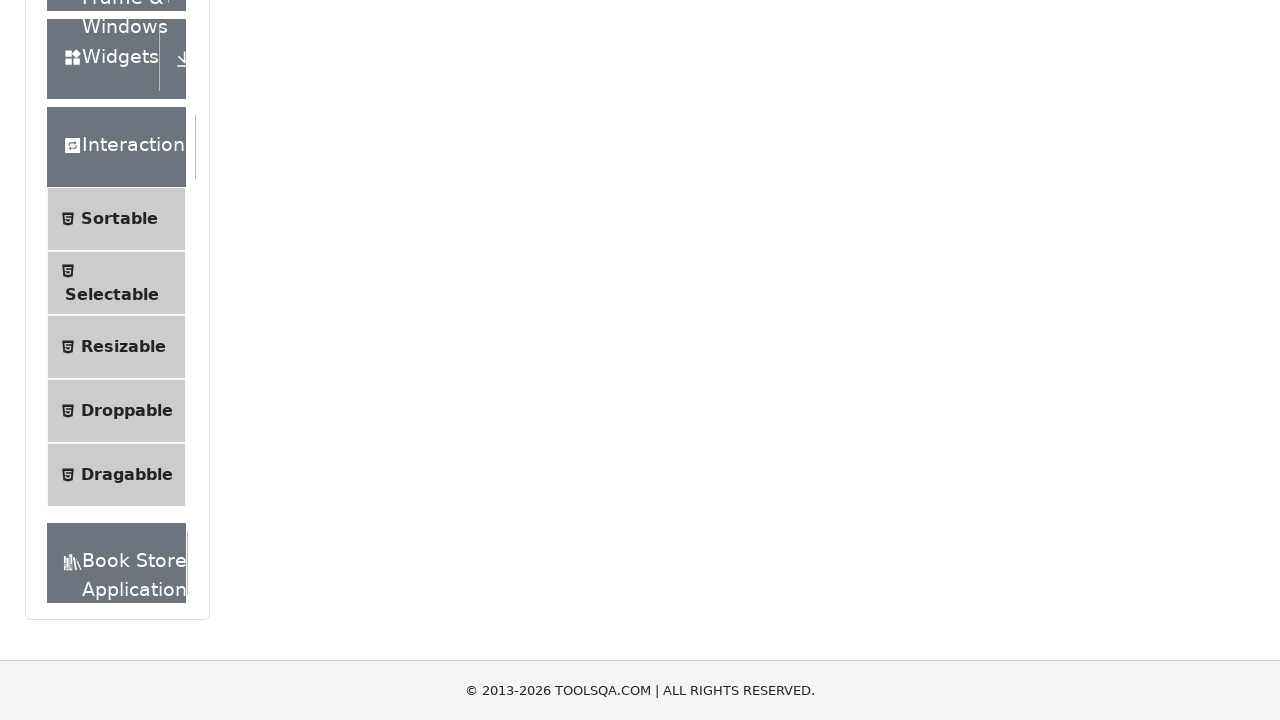

Scrolled down 500px to view Resizable link in sidebar
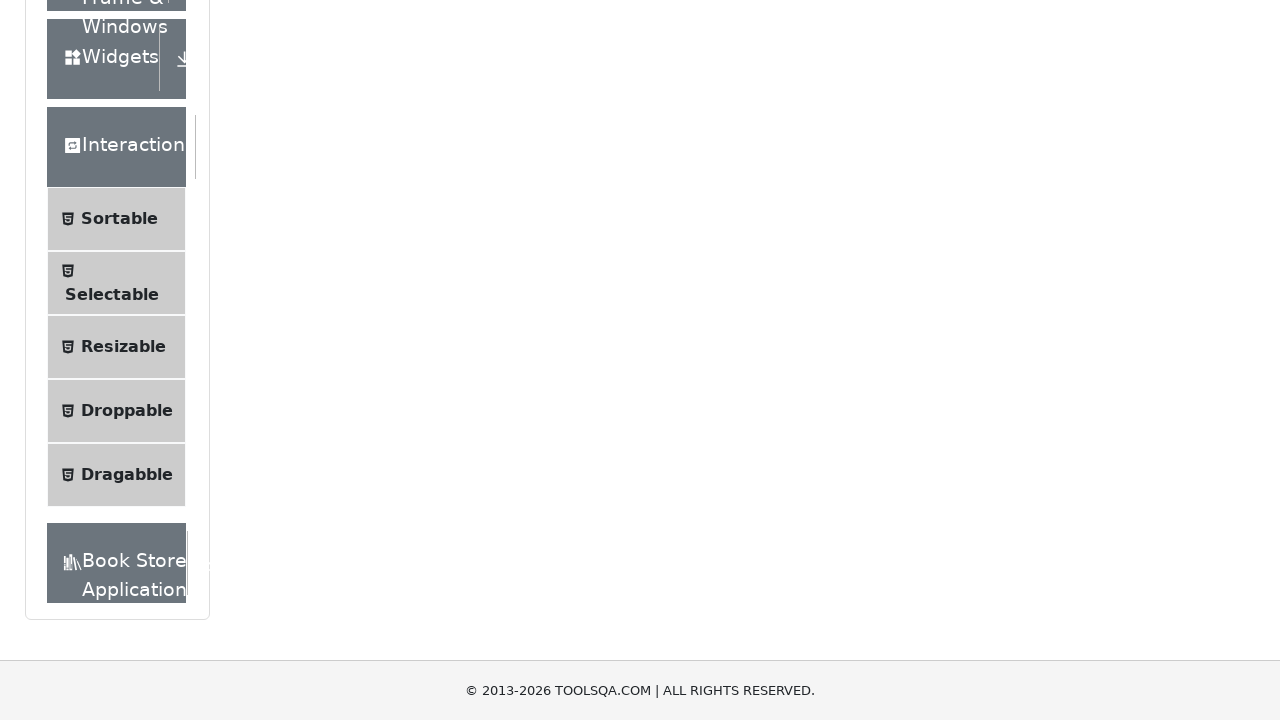

Clicked on Resizable link at (123, 347) on xpath=//span[text()='Resizable']
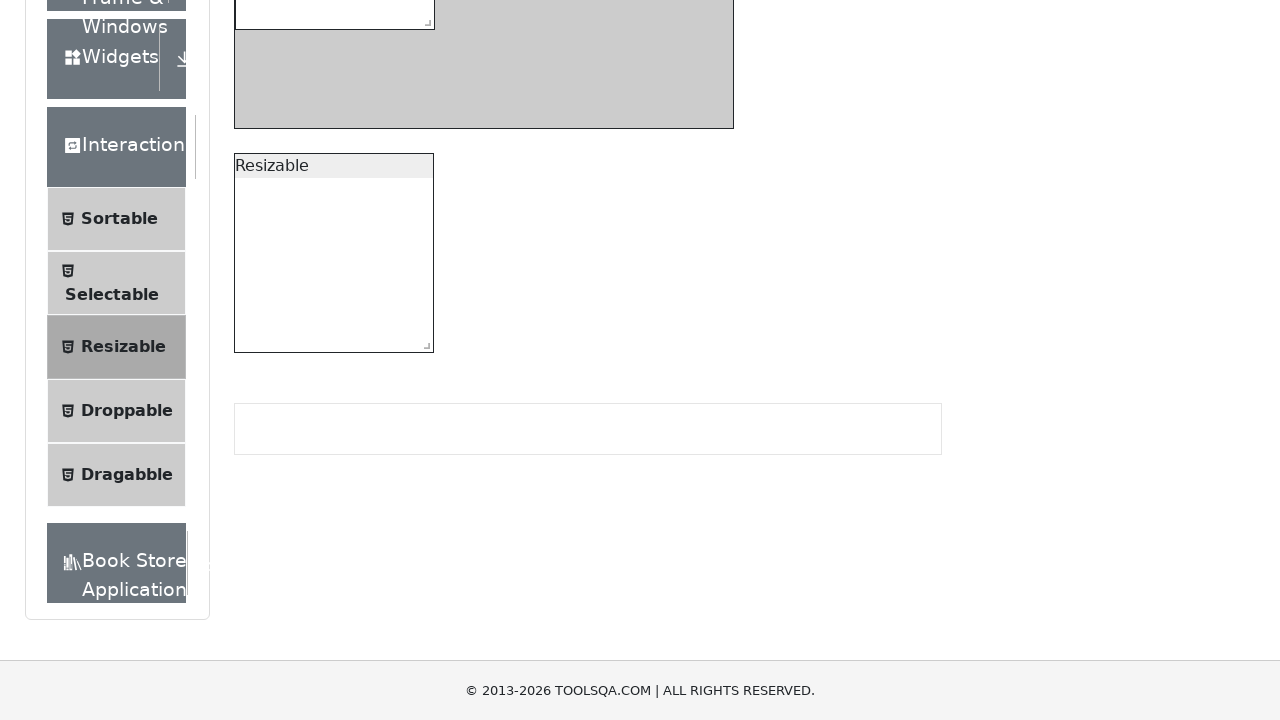

Verified navigation to Resizable page at https://demoqa.com/resizable
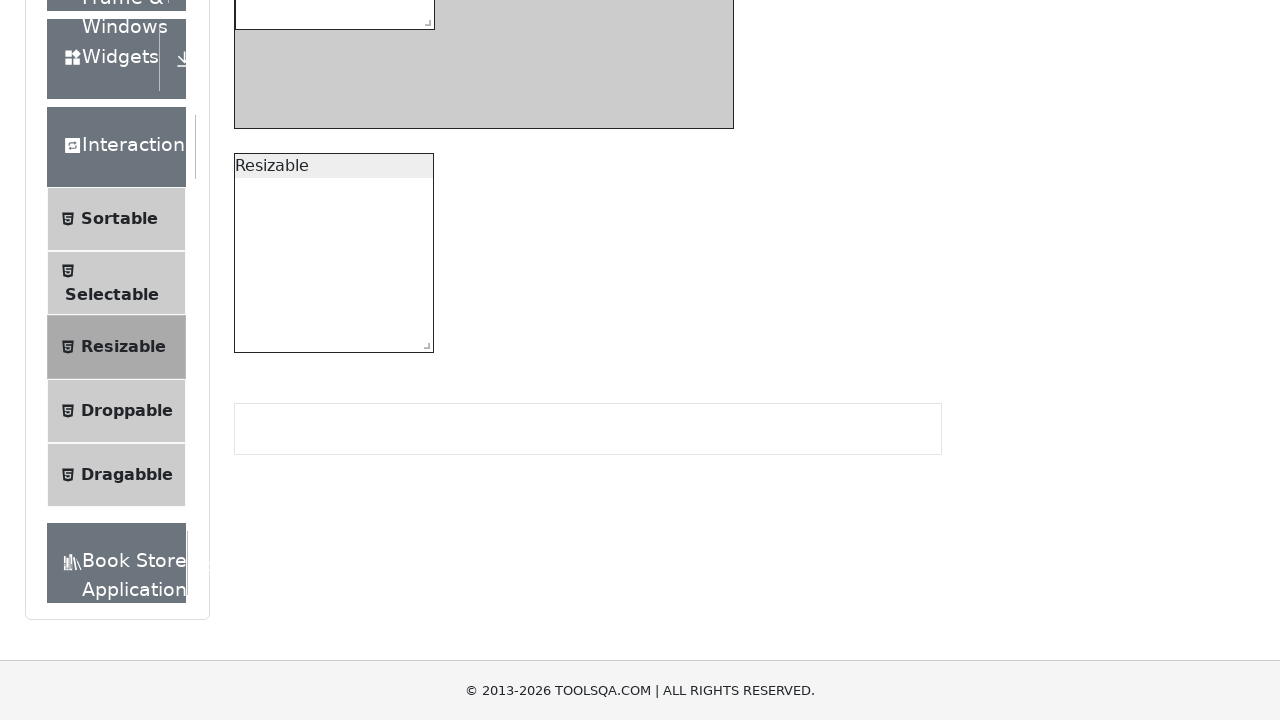

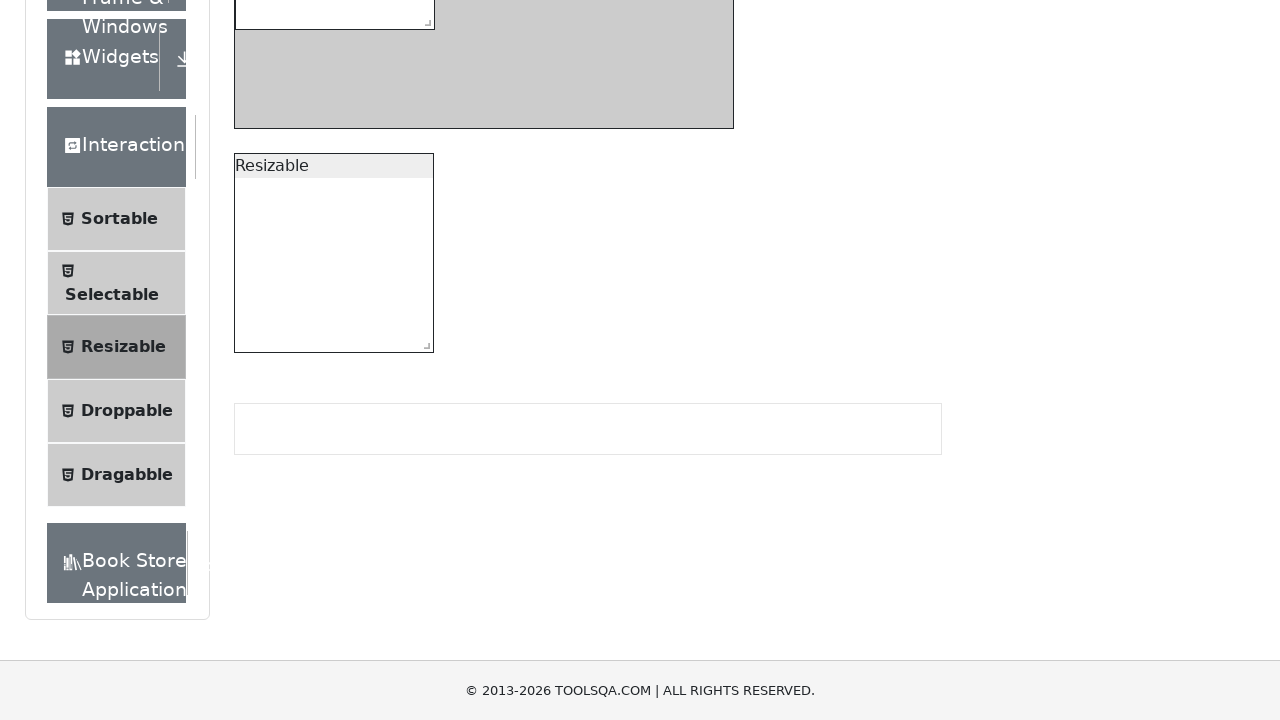